Tests that the currently applied filter is highlighted in the UI

Starting URL: https://demo.playwright.dev/todomvc

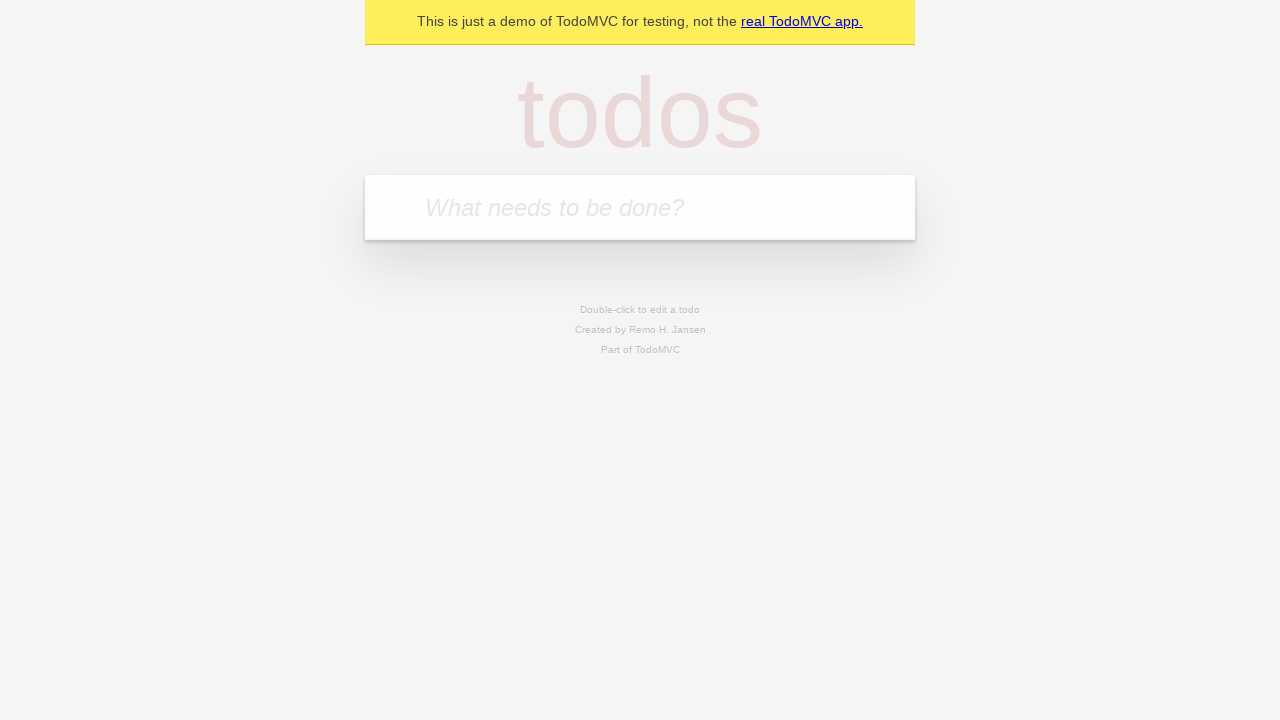

Filled new todo field with 'buy some cheese' on .new-todo
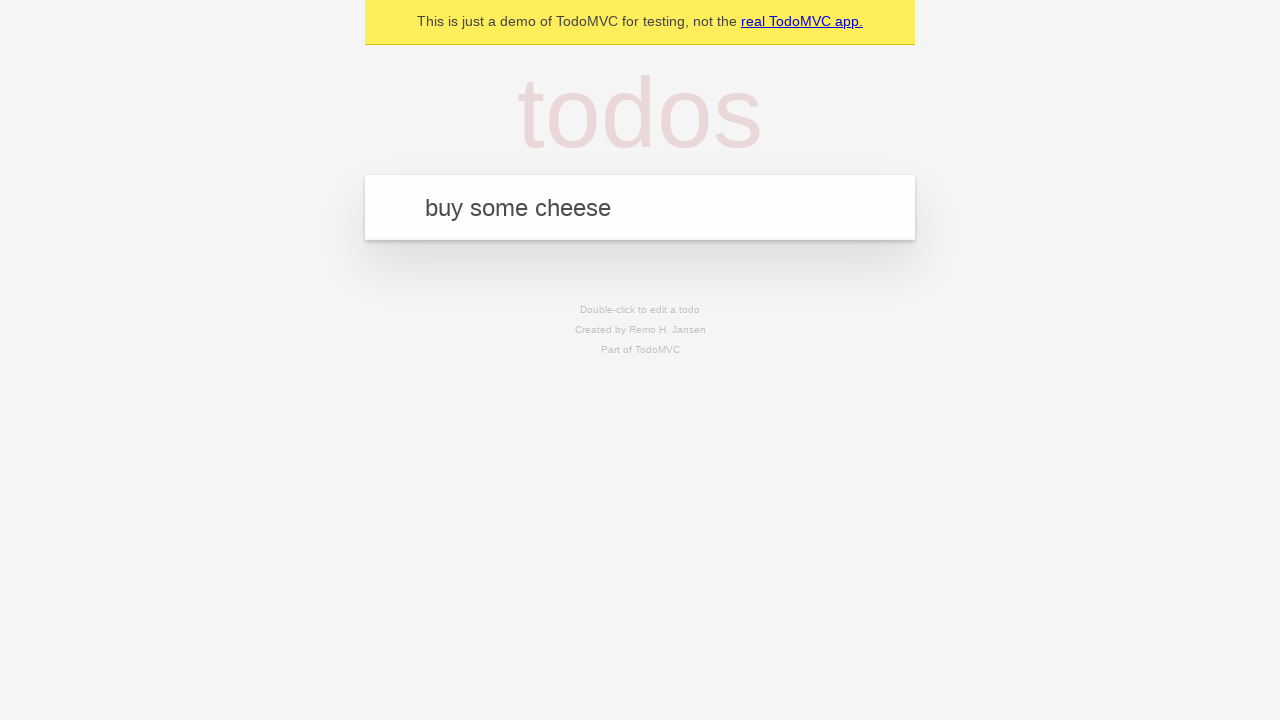

Pressed Enter to add first todo on .new-todo
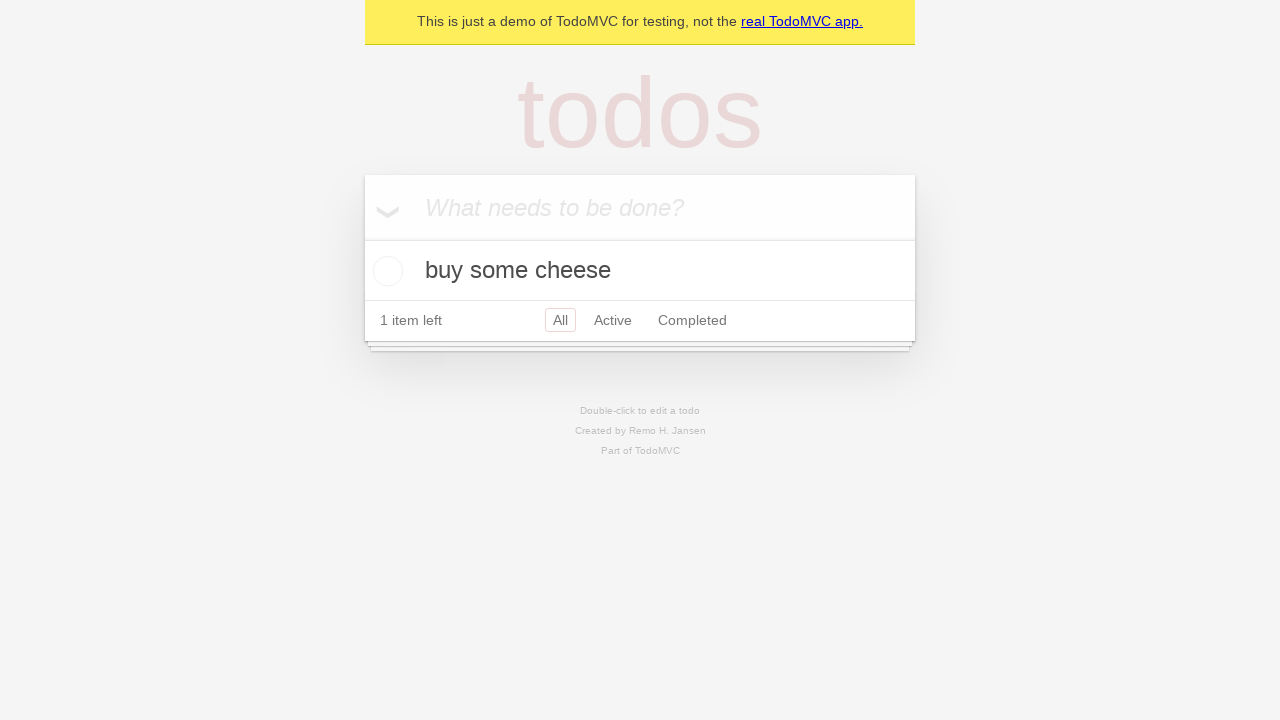

Filled new todo field with 'feed the cat' on .new-todo
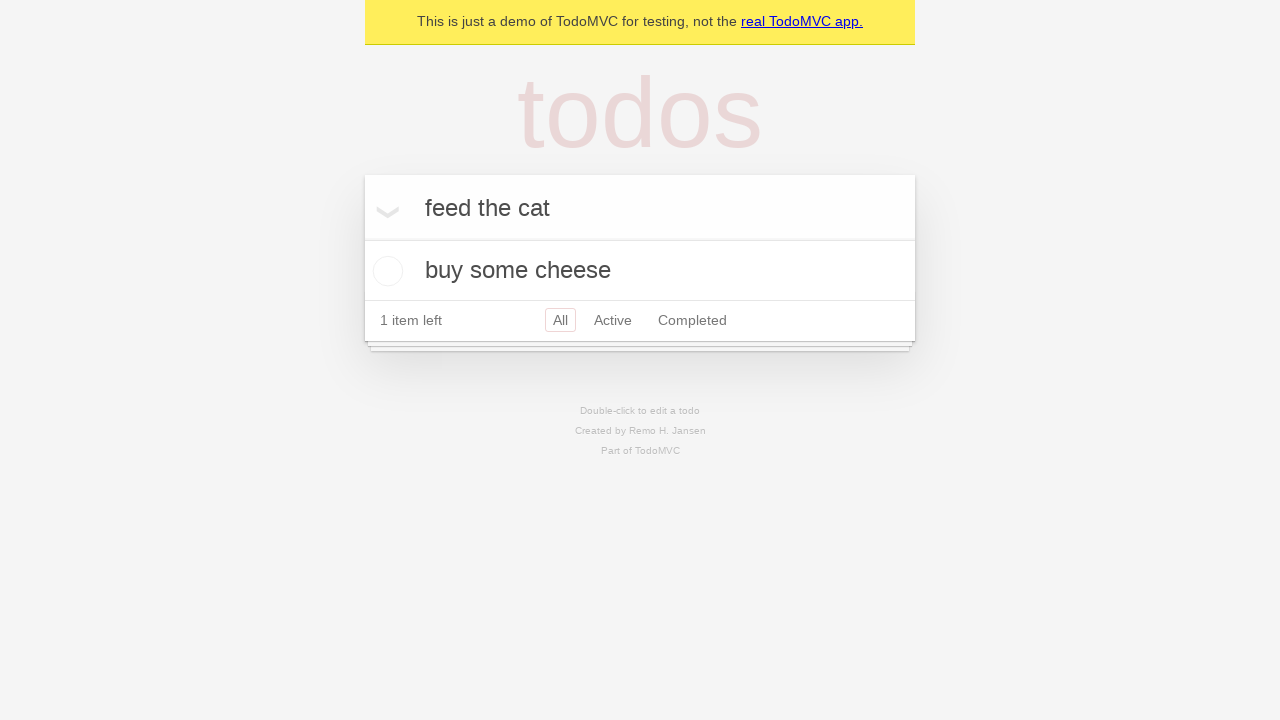

Pressed Enter to add second todo on .new-todo
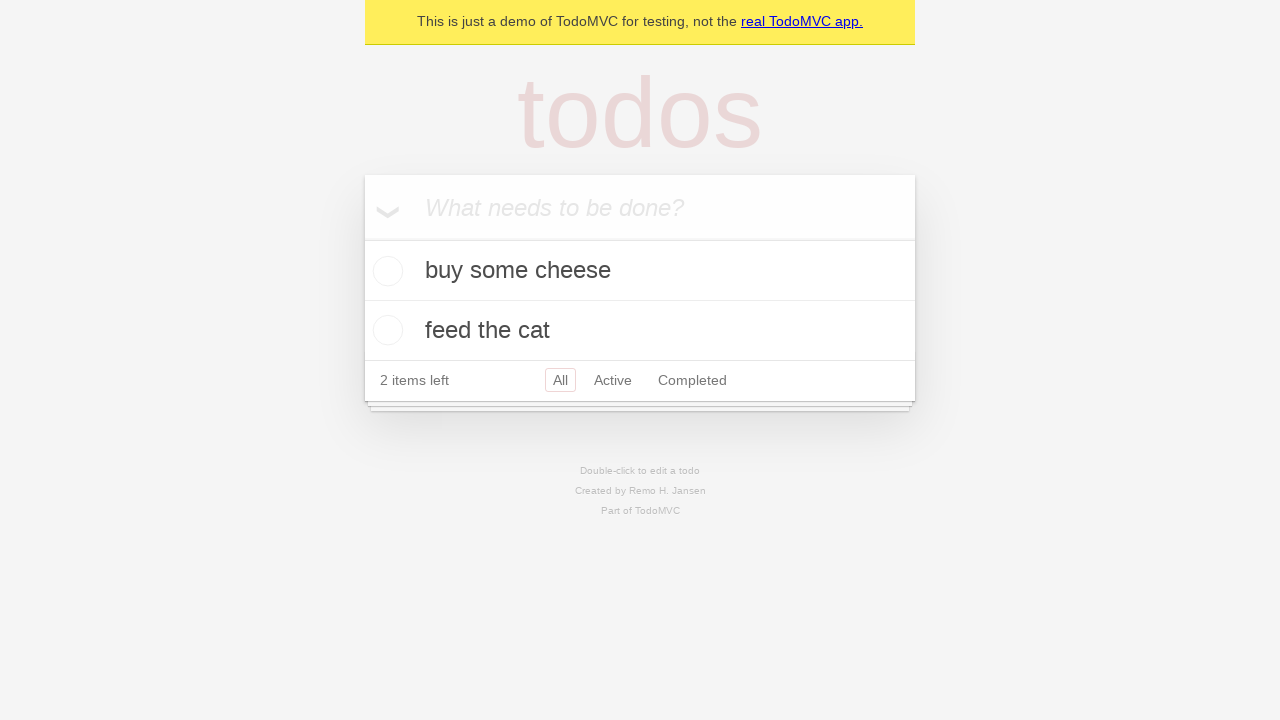

Filled new todo field with 'book a doctors appointment' on .new-todo
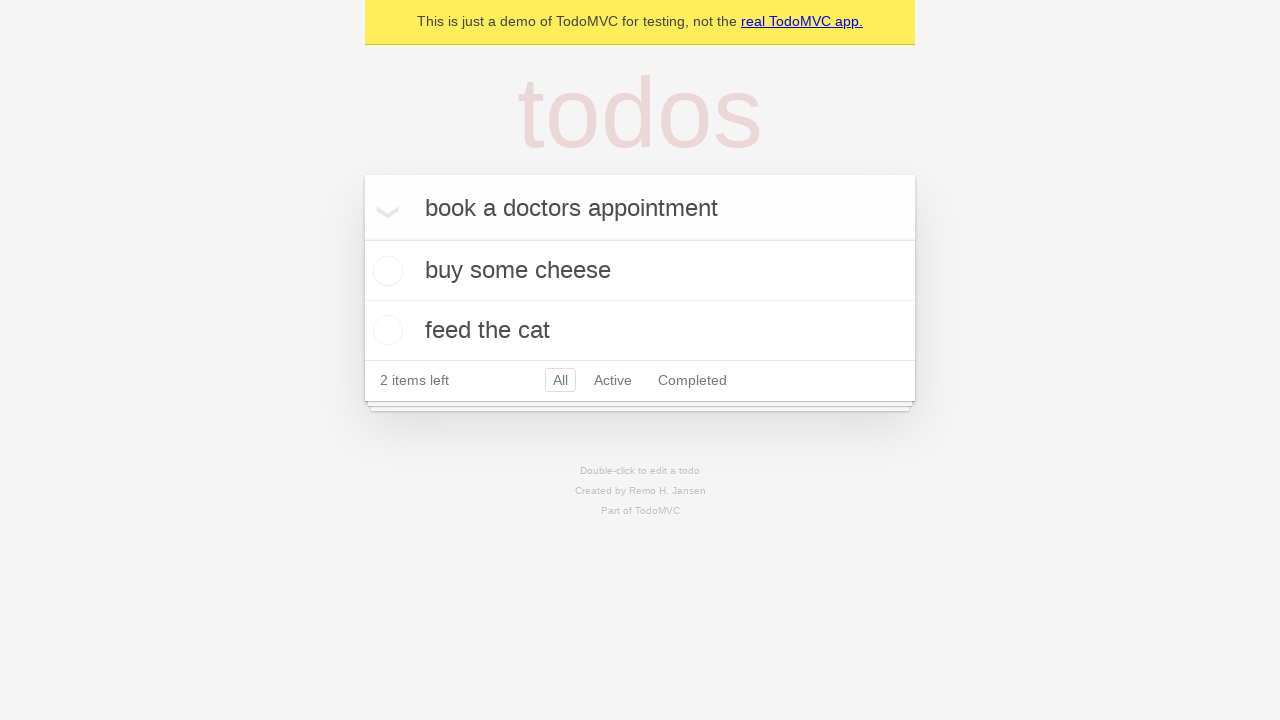

Pressed Enter to add third todo on .new-todo
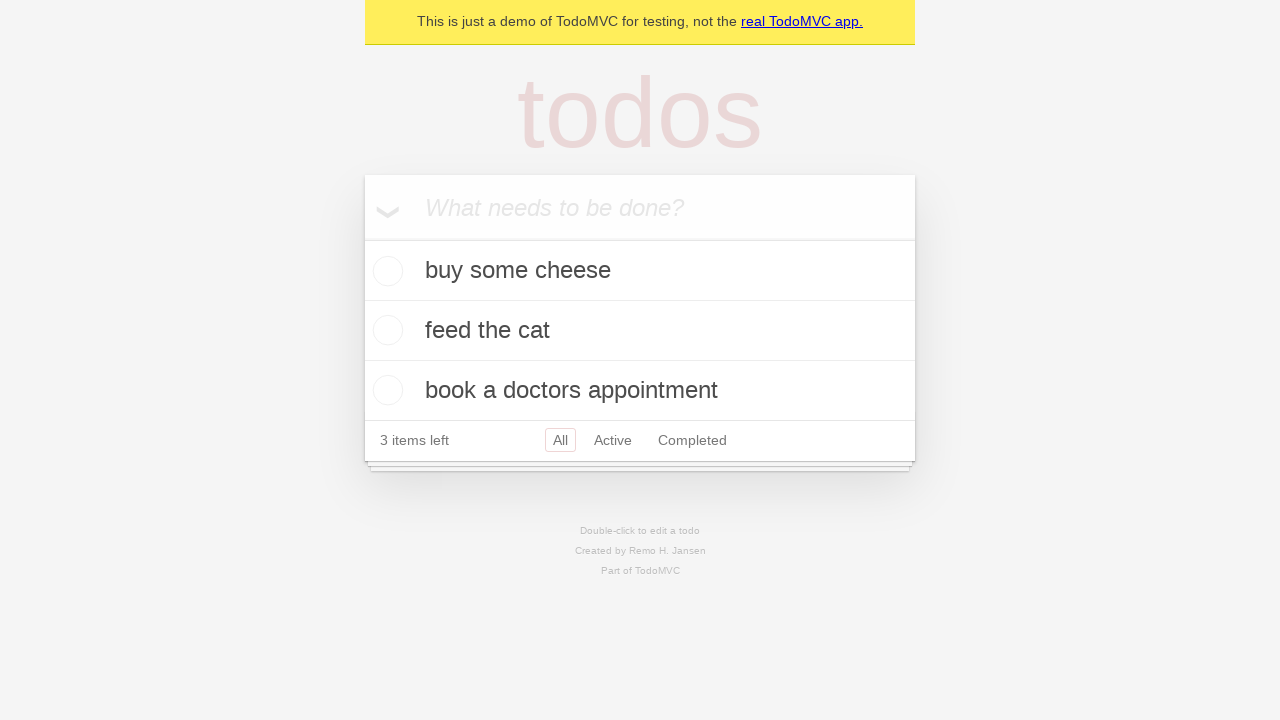

Clicked Active filter at (613, 440) on .filters >> text=Active
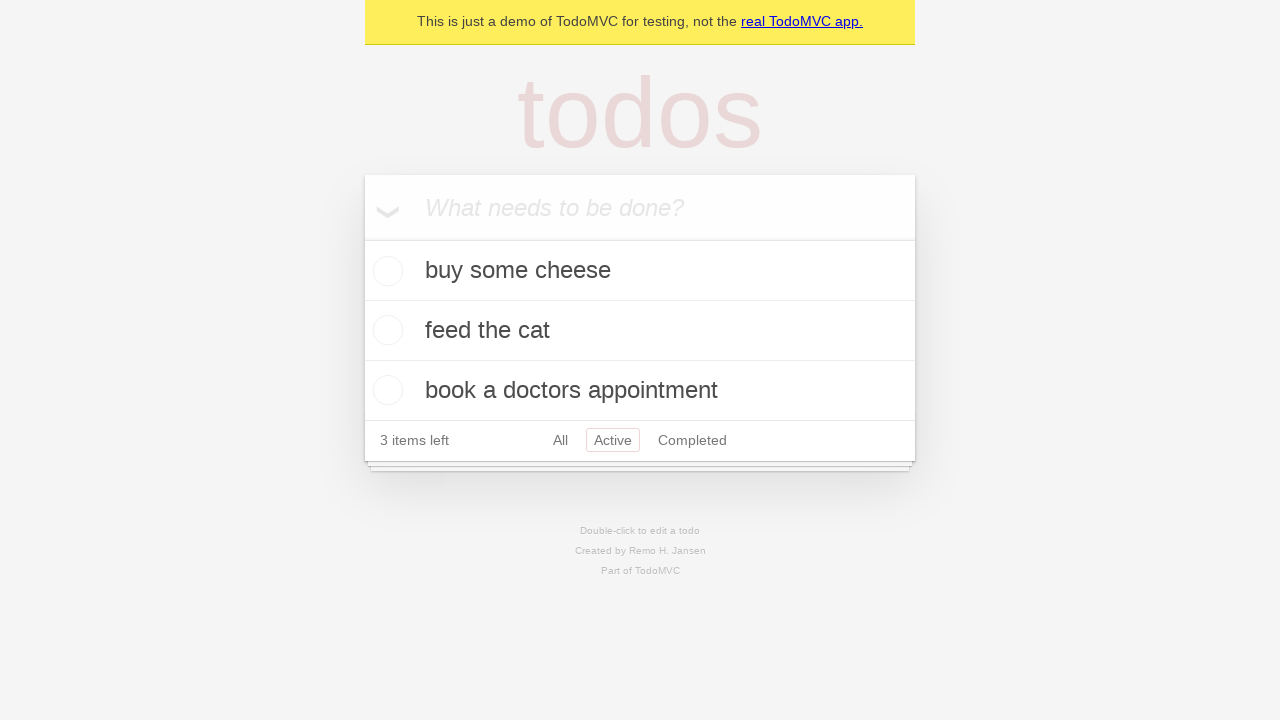

Clicked Completed filter to verify highlight at (692, 440) on .filters >> text=Completed
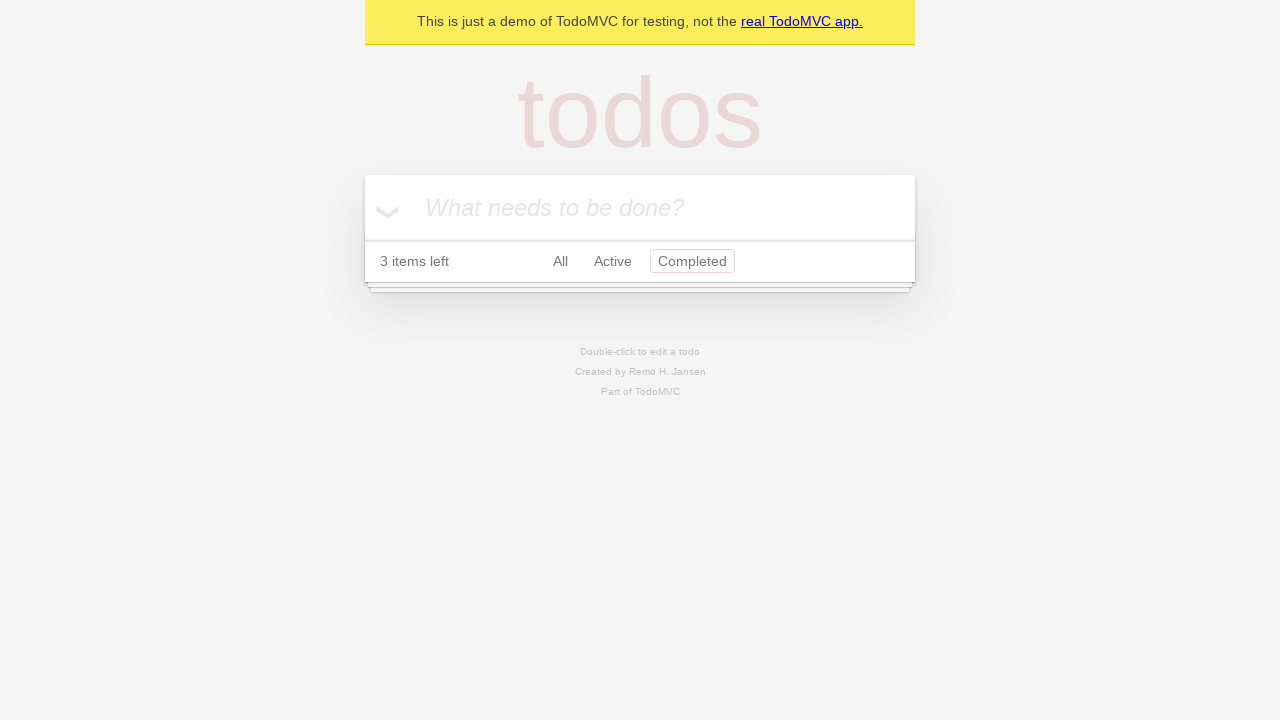

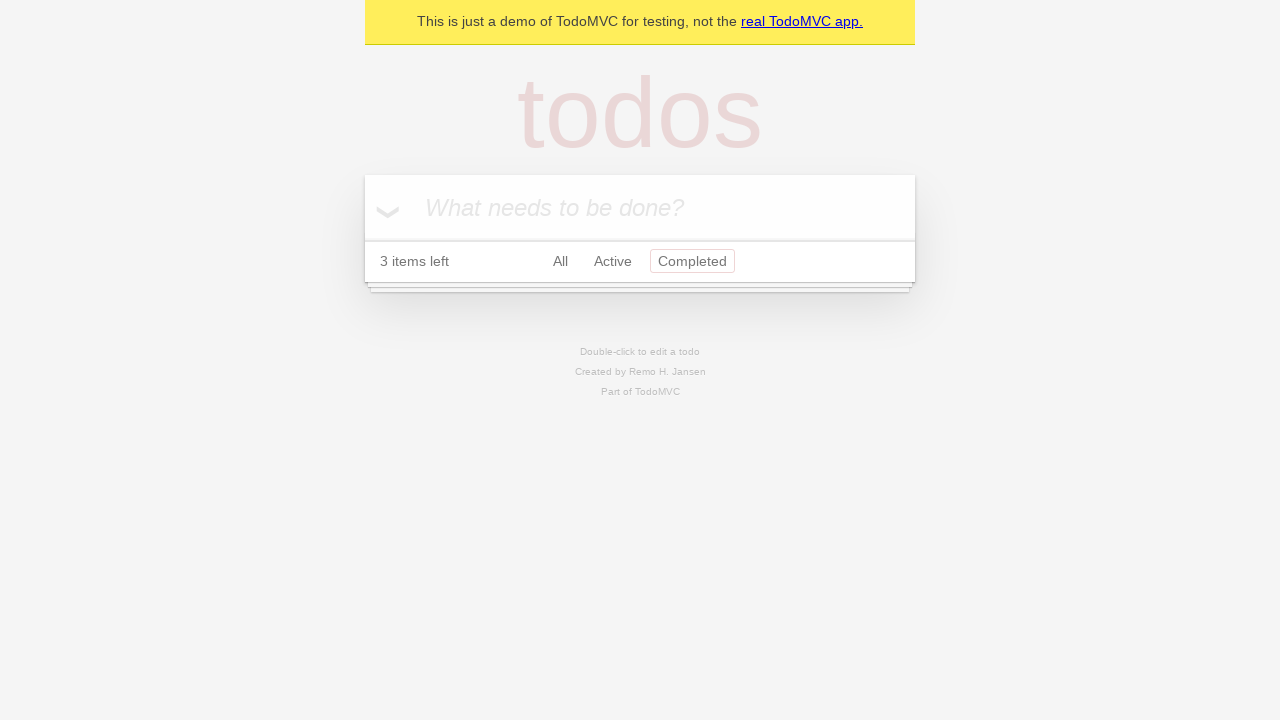